Tests multiple windows functionality by clicking a link that opens a new window, switching to the new window to verify its content, then switching back to the parent window

Starting URL: https://the-internet.herokuapp.com/

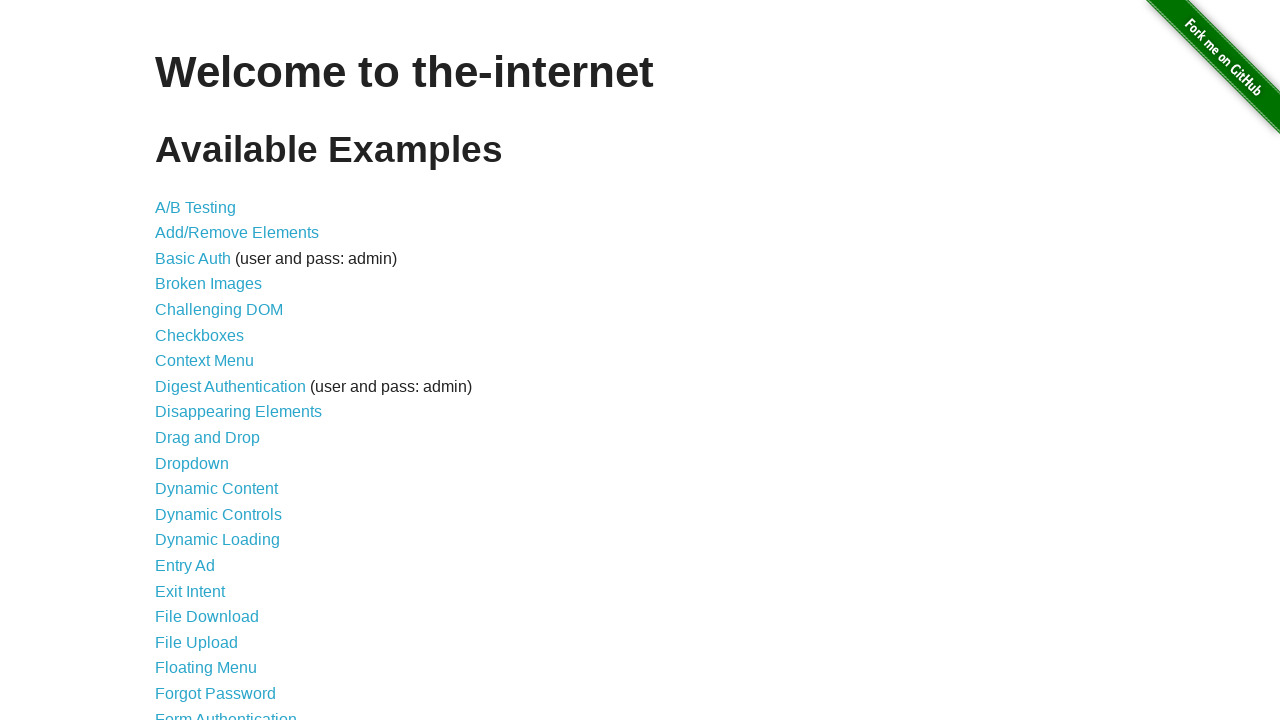

Clicked on 'Multiple Windows' link at (218, 369) on xpath=//a[text()='Multiple Windows']
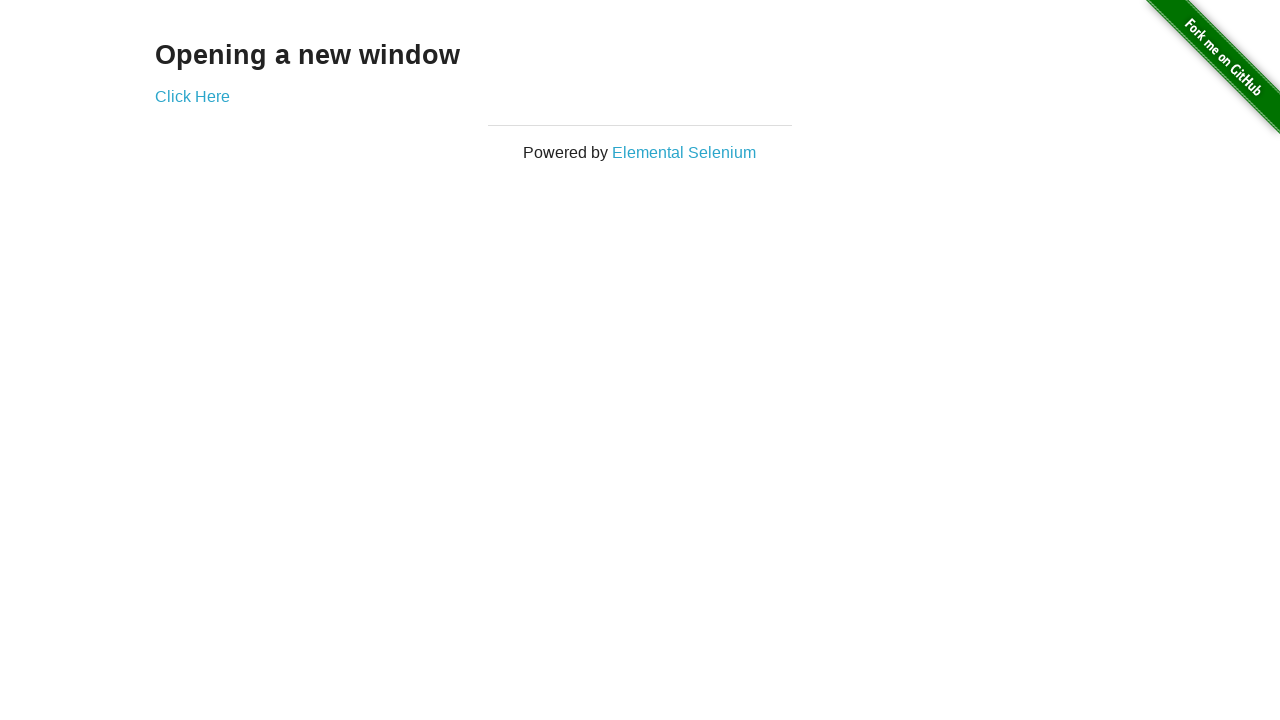

Clicked on 'Click Here' link to open new window at (192, 96) on xpath=//a[text()='Click Here']
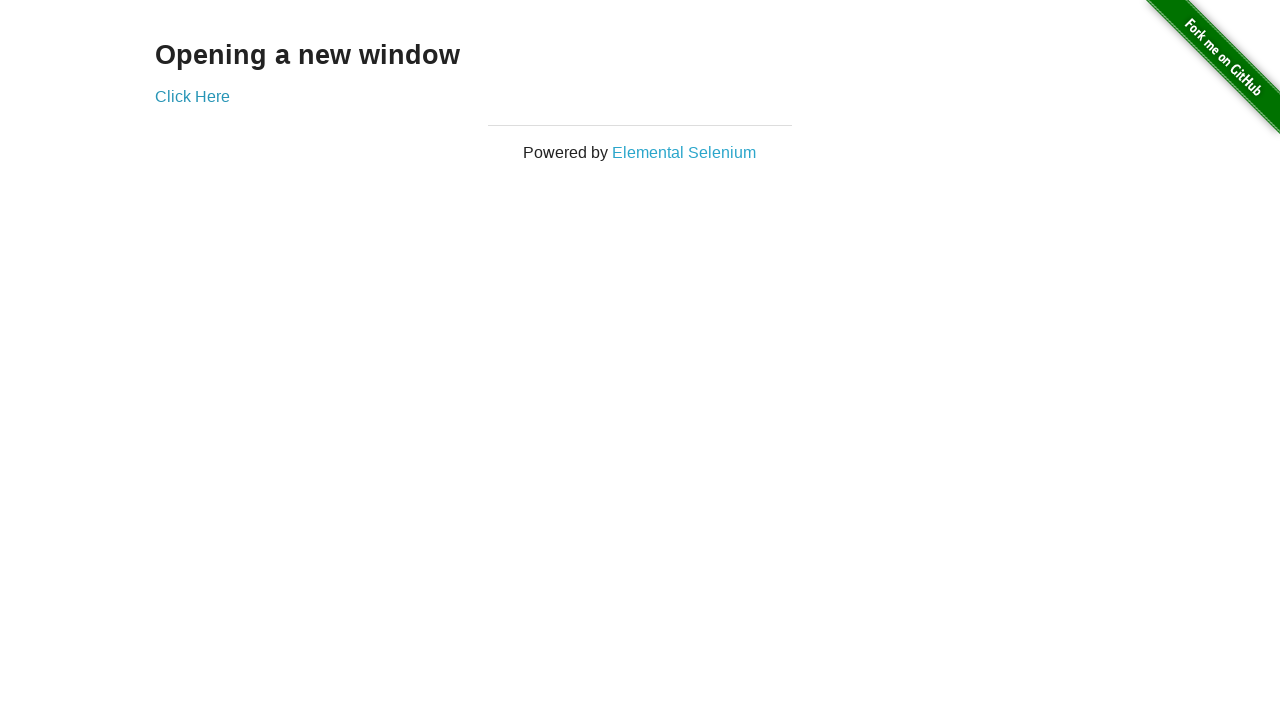

Captured new window/page object
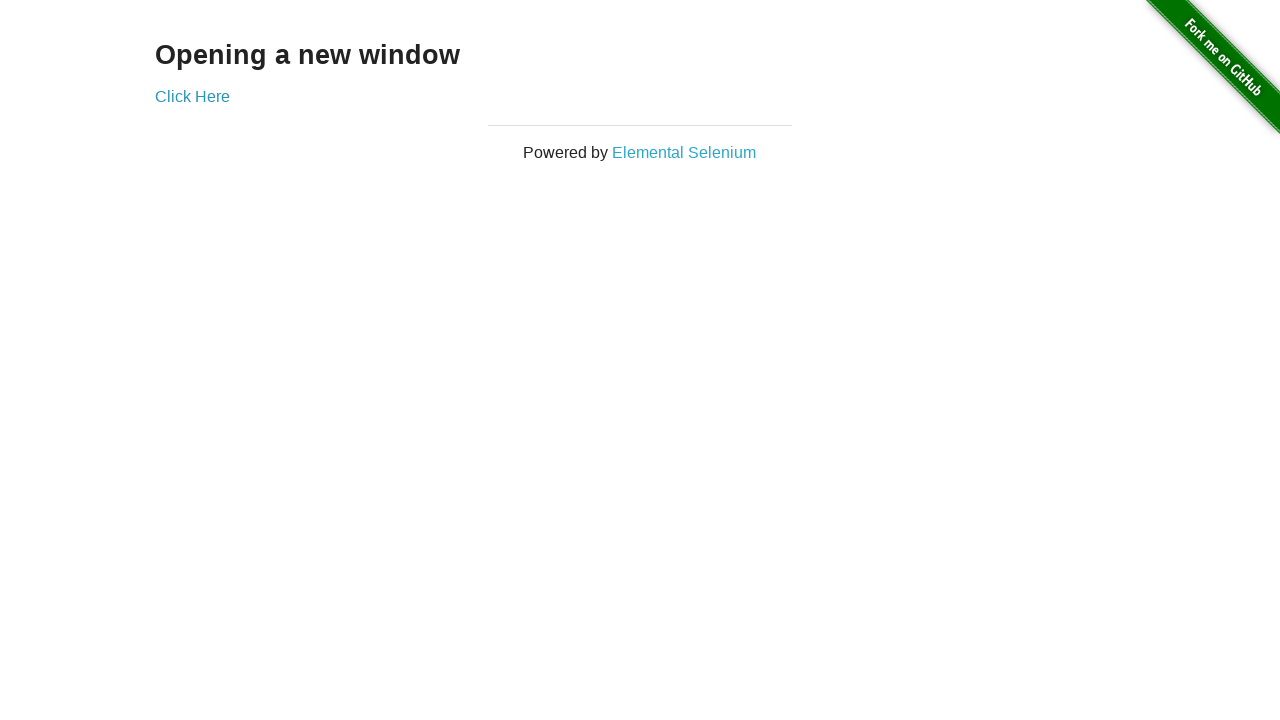

New window loaded and h3 element is visible
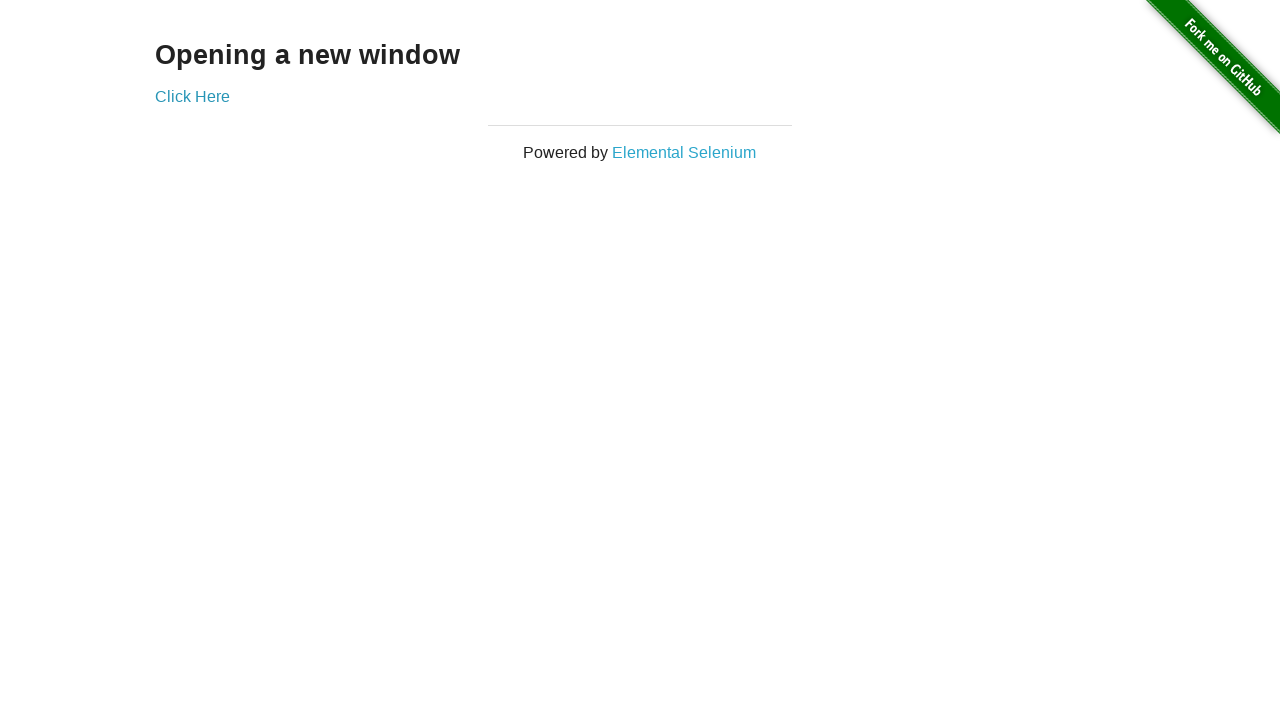

Retrieved text from new window h3: 'New Window'
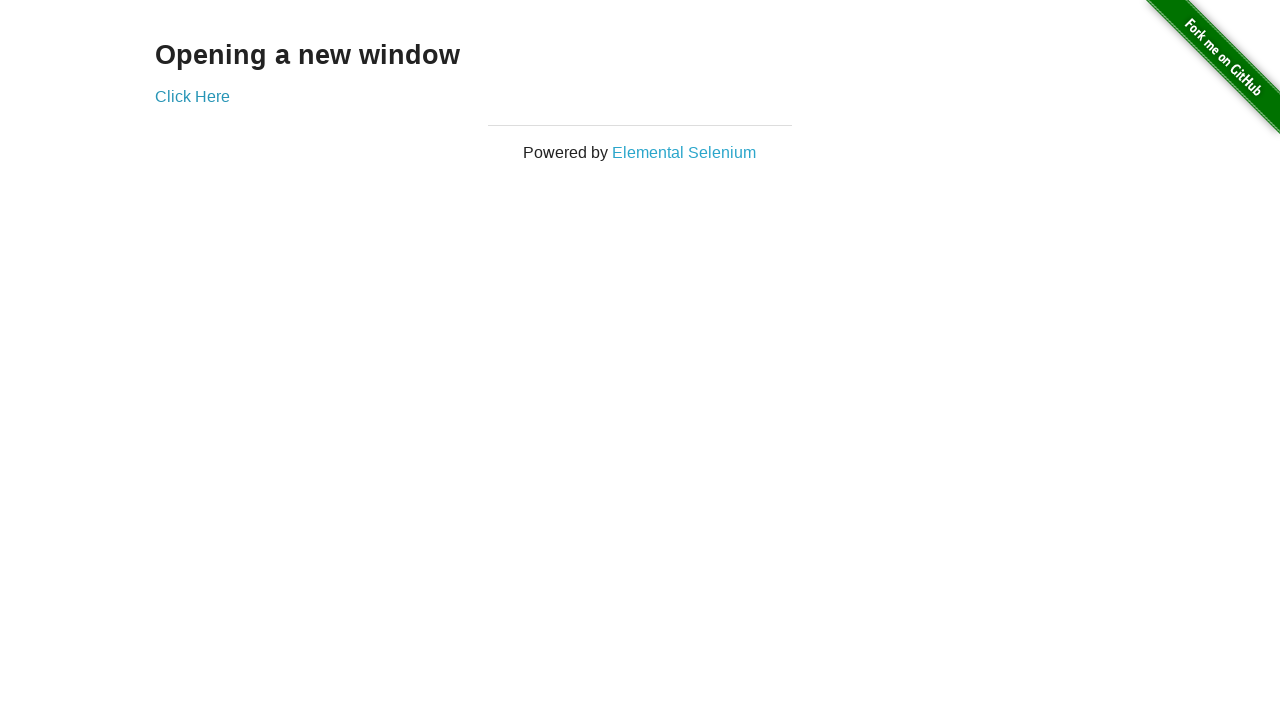

Brought original window to front
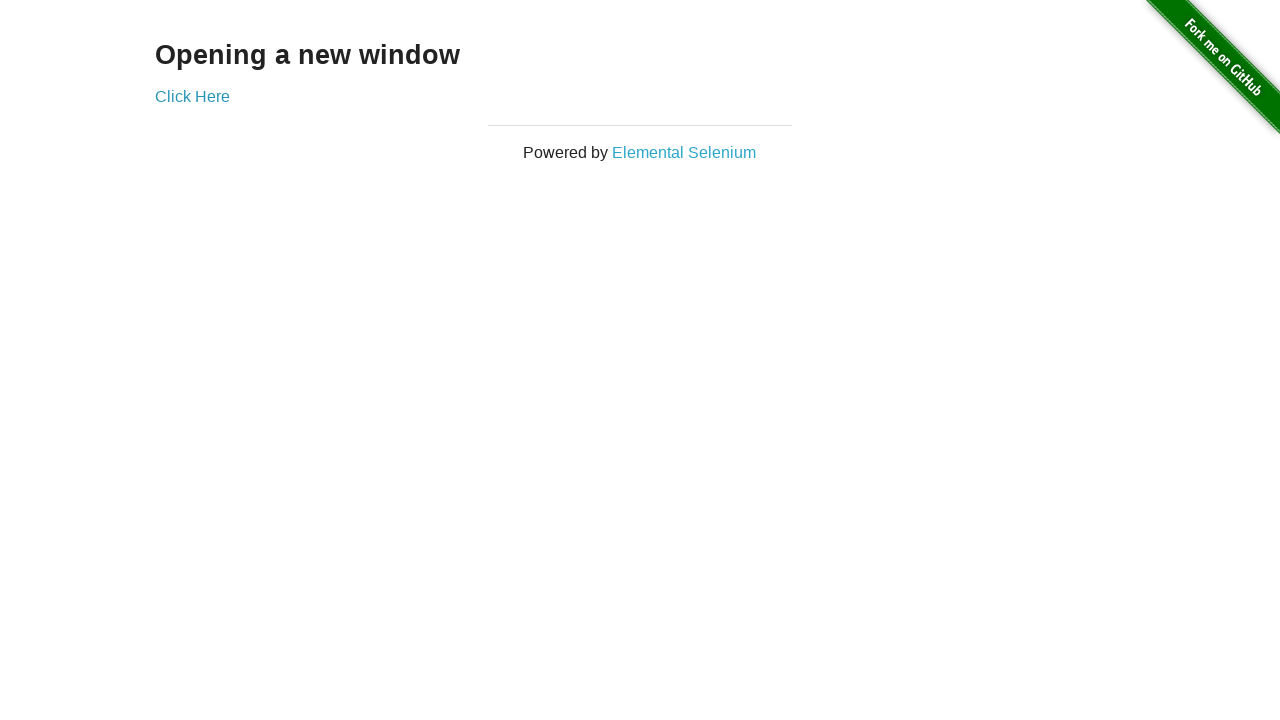

Retrieved text from main window h3: 'Opening a new window'
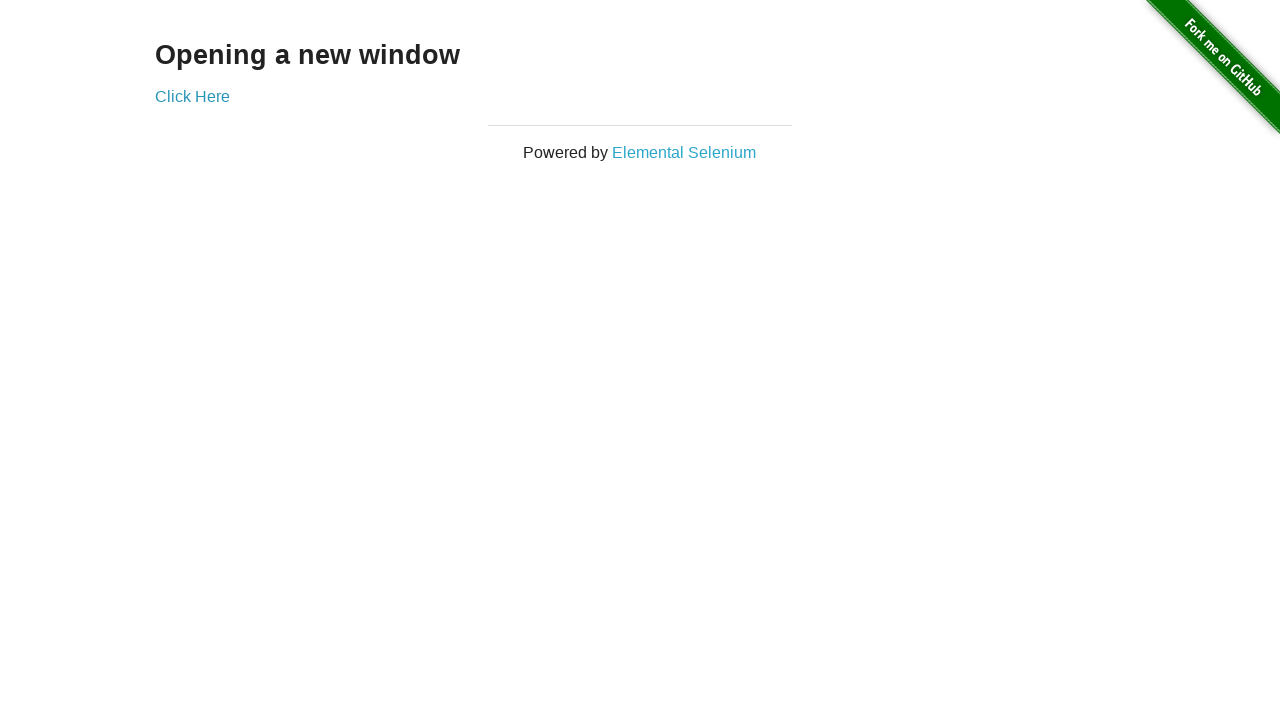

Closed the new window
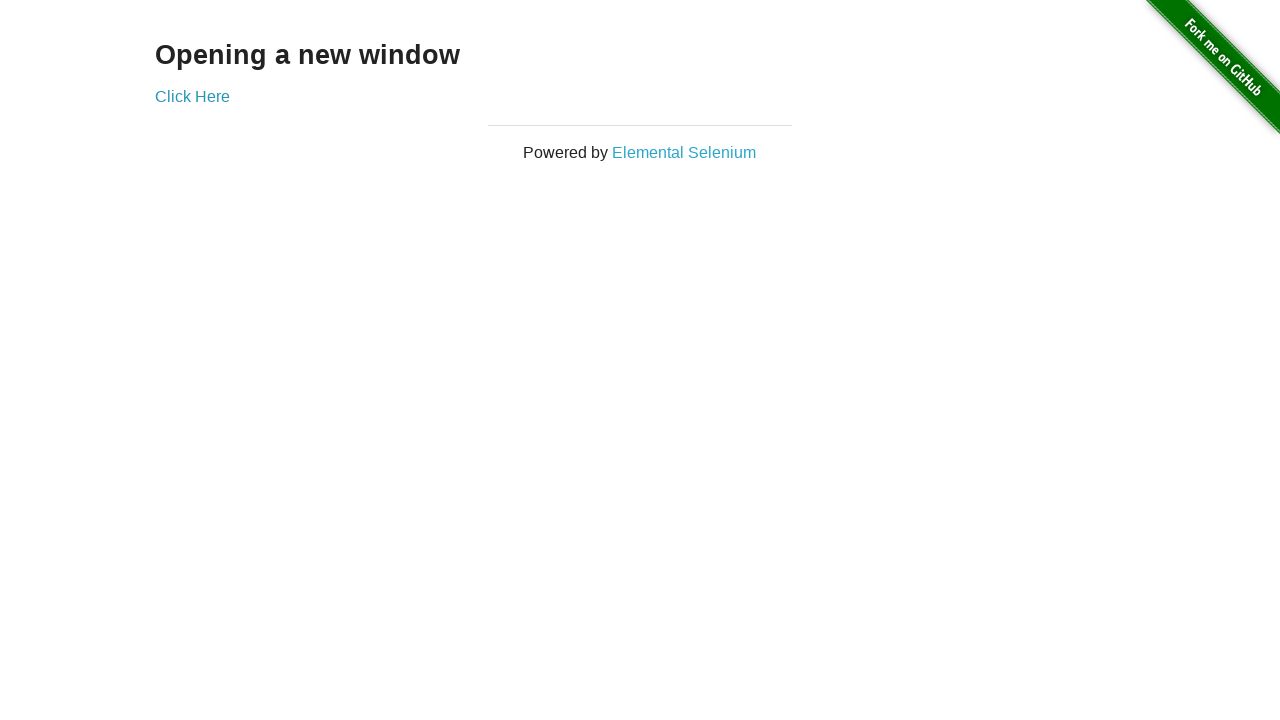

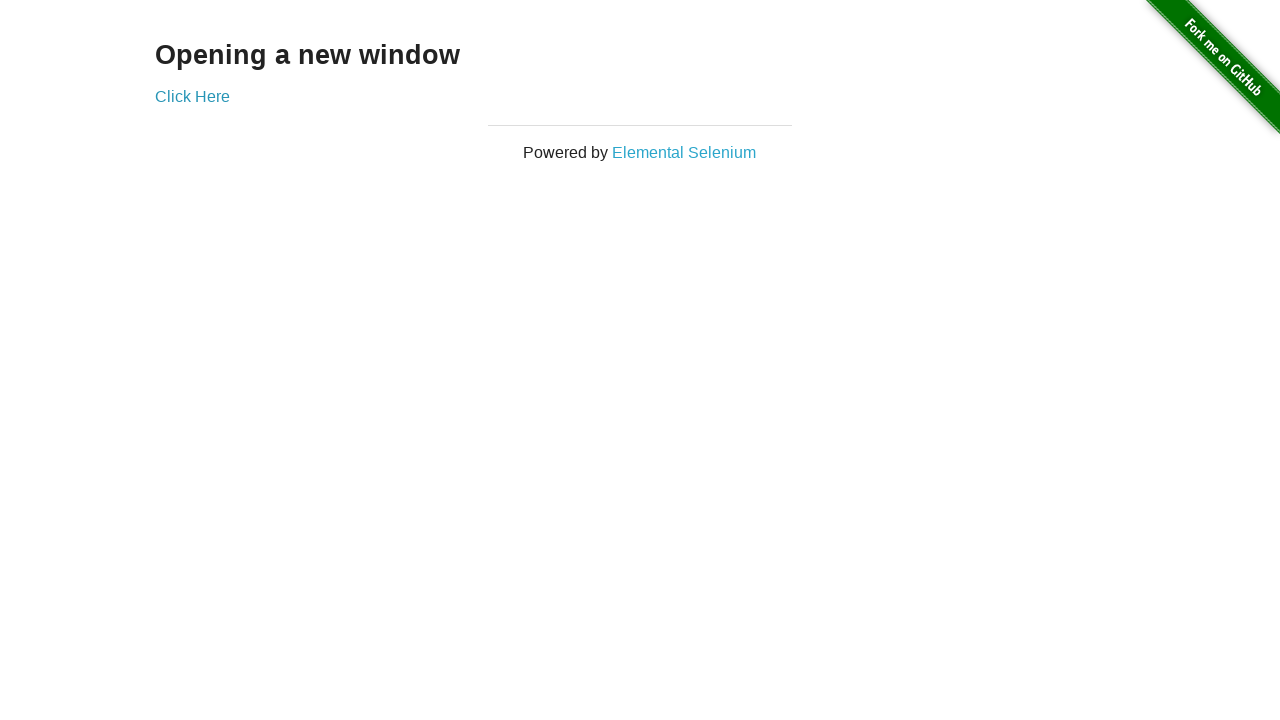